Tests checkbox functionality by clicking to check the first checkbox and uncheck the second checkbox, verifying their states change appropriately

Starting URL: http://the-internet.herokuapp.com/checkboxes

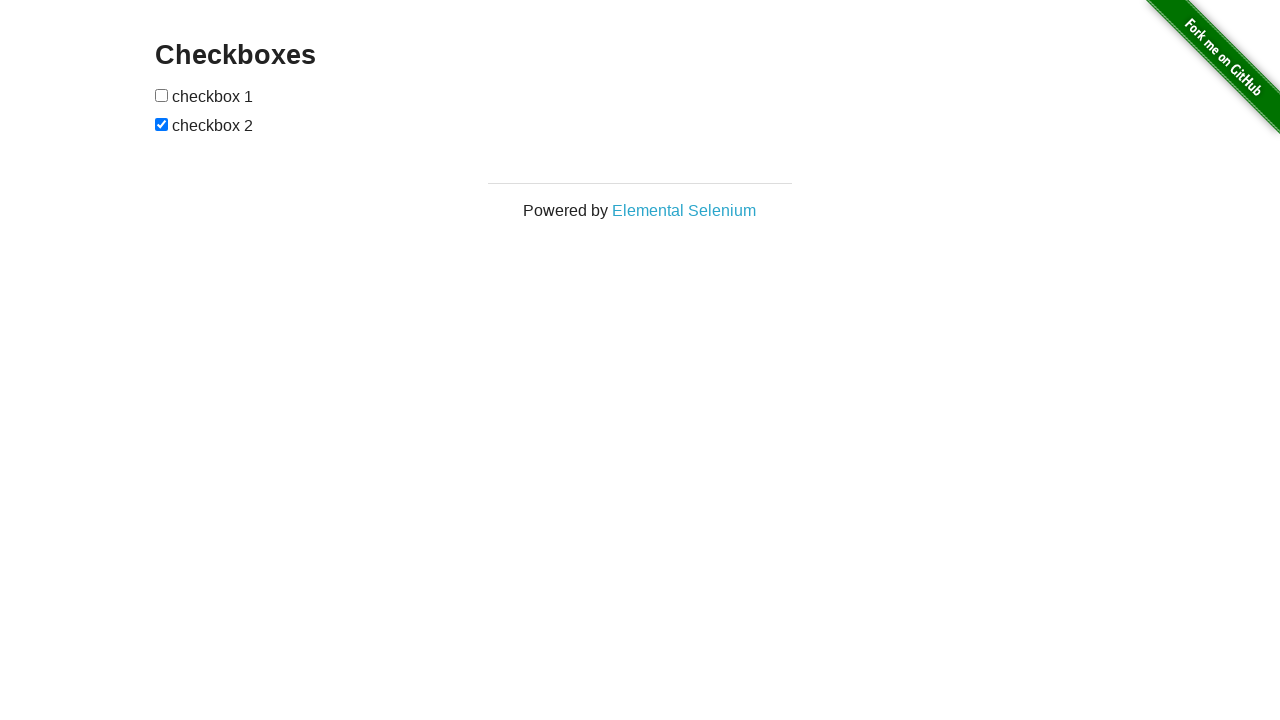

Located first checkbox element
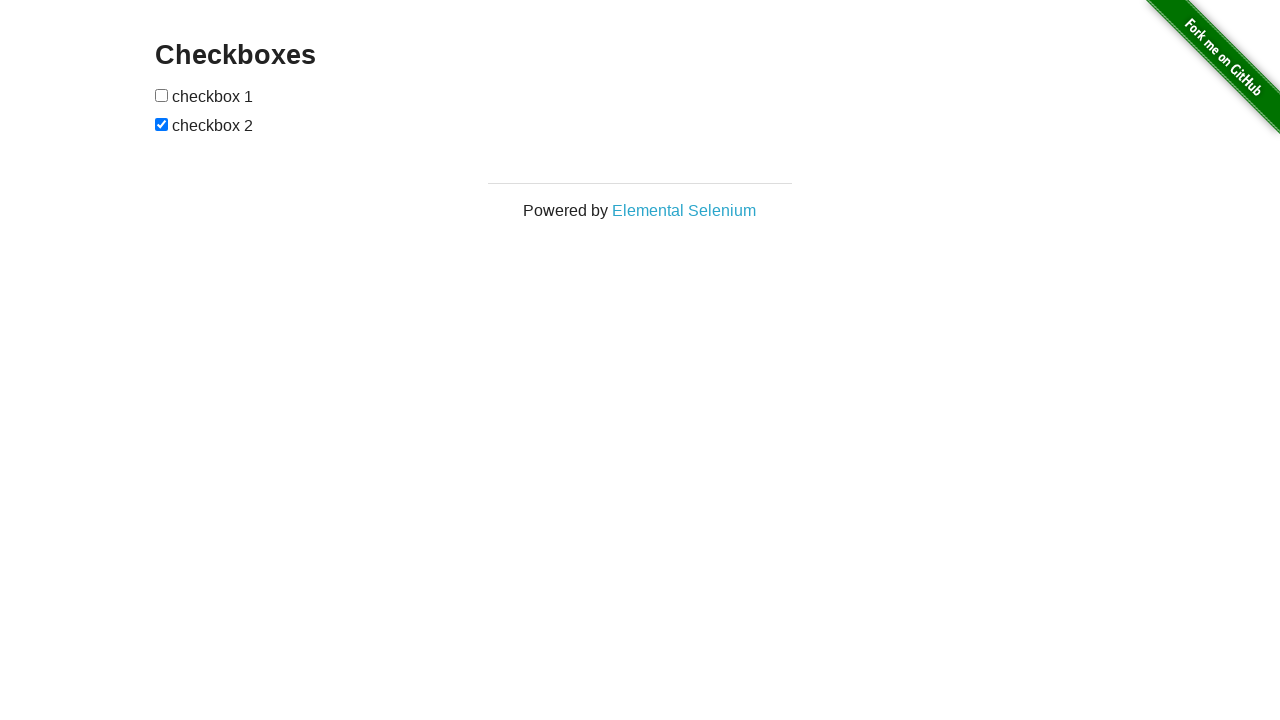

Verified first checkbox is enabled
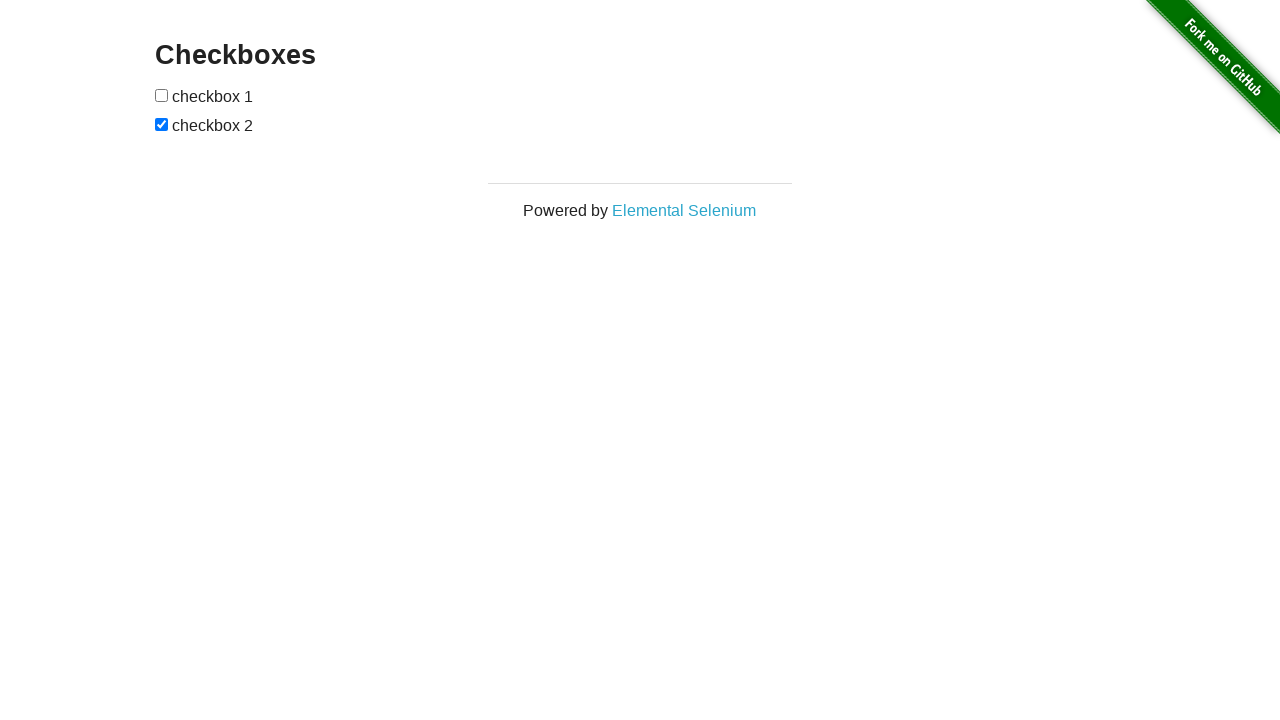

Clicked first checkbox to check it at (162, 95) on xpath=//input[@type='checkbox'][1]
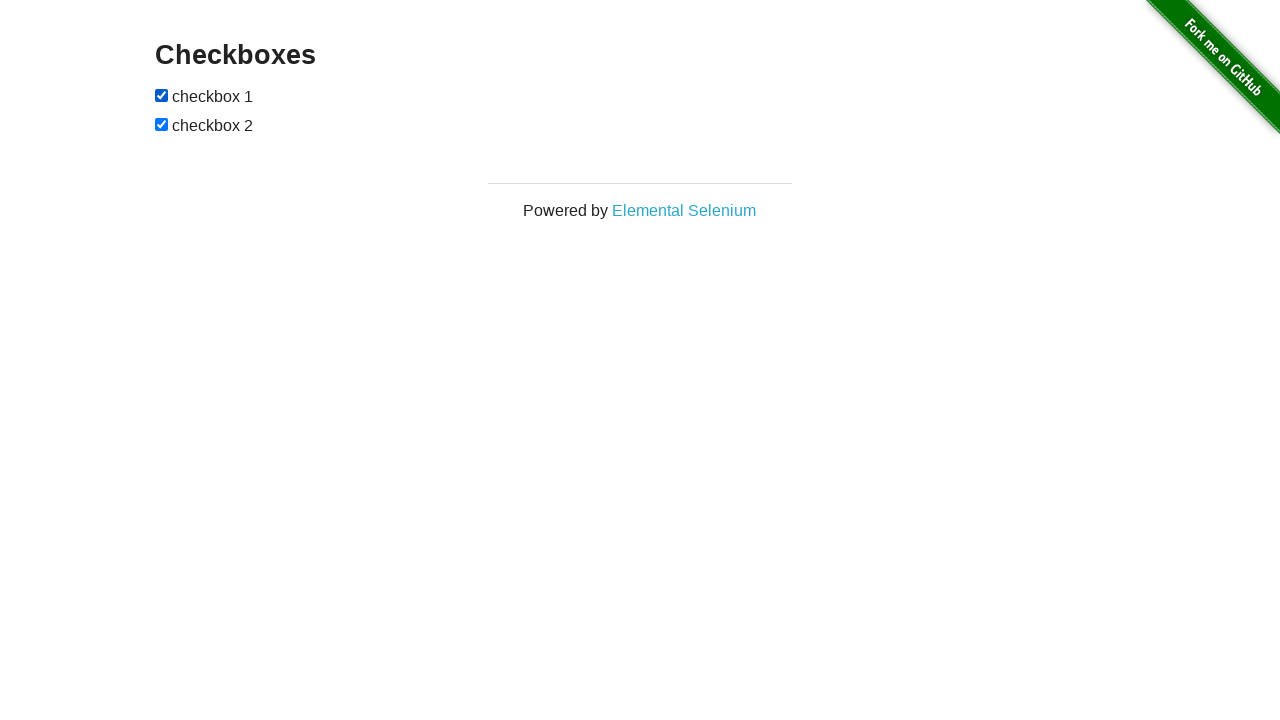

Verified first checkbox is now checked
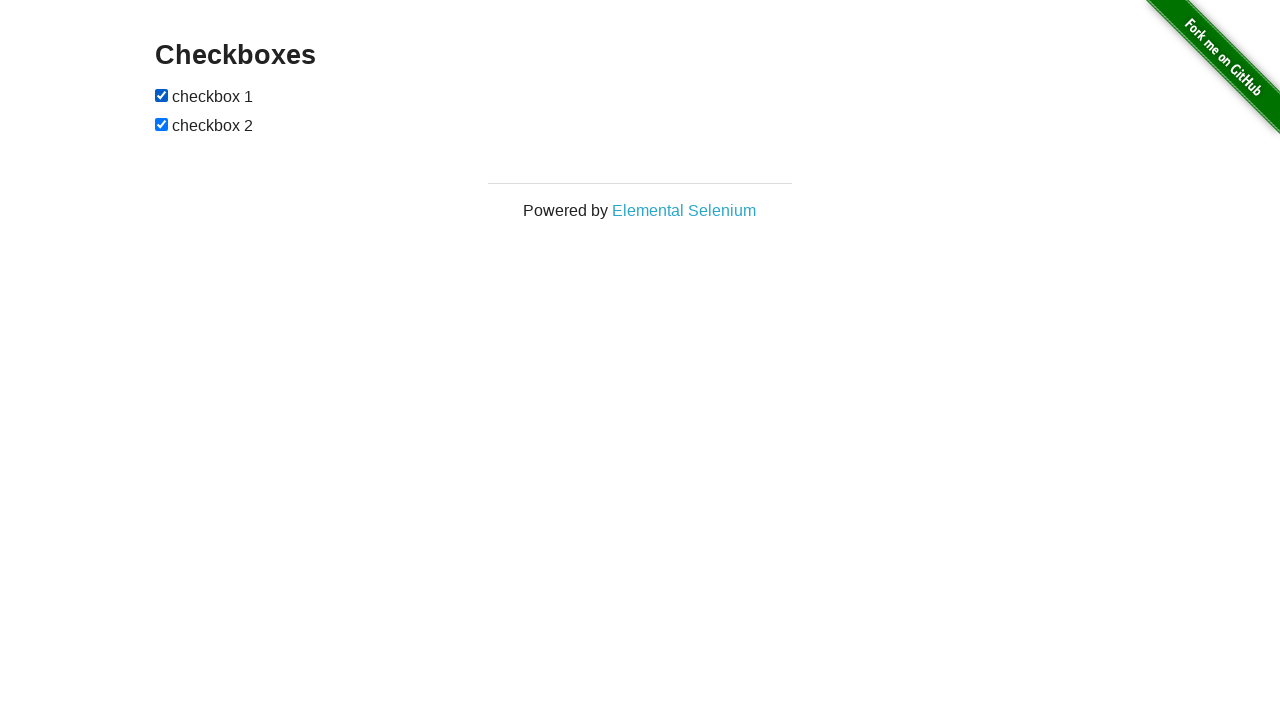

Located second checkbox element
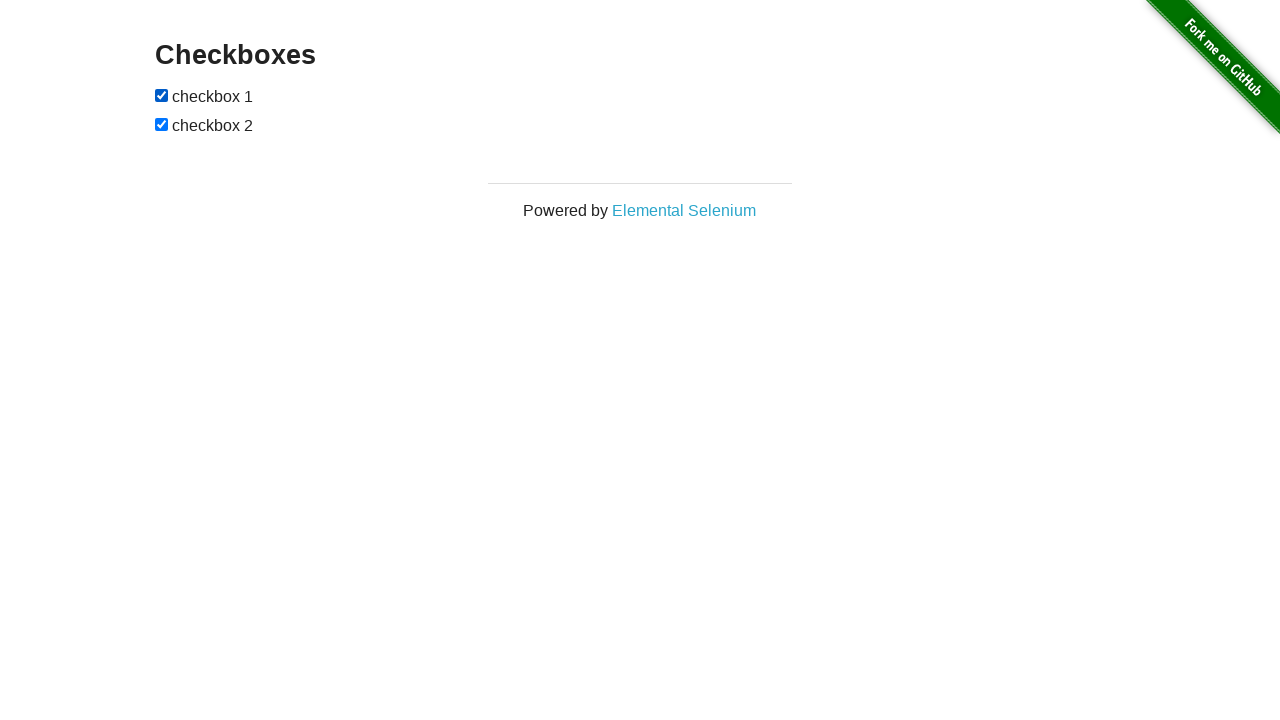

Verified second checkbox is checked by default
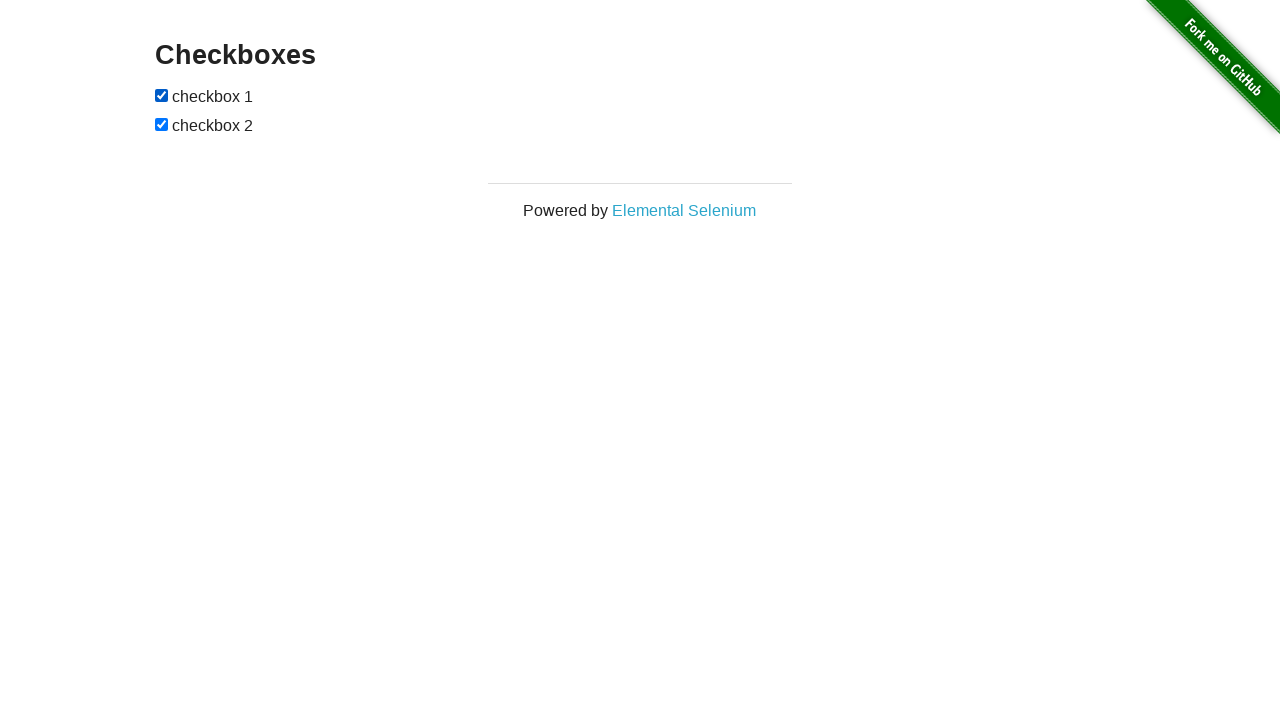

Clicked second checkbox to uncheck it at (162, 124) on xpath=//input[@type='checkbox'][2]
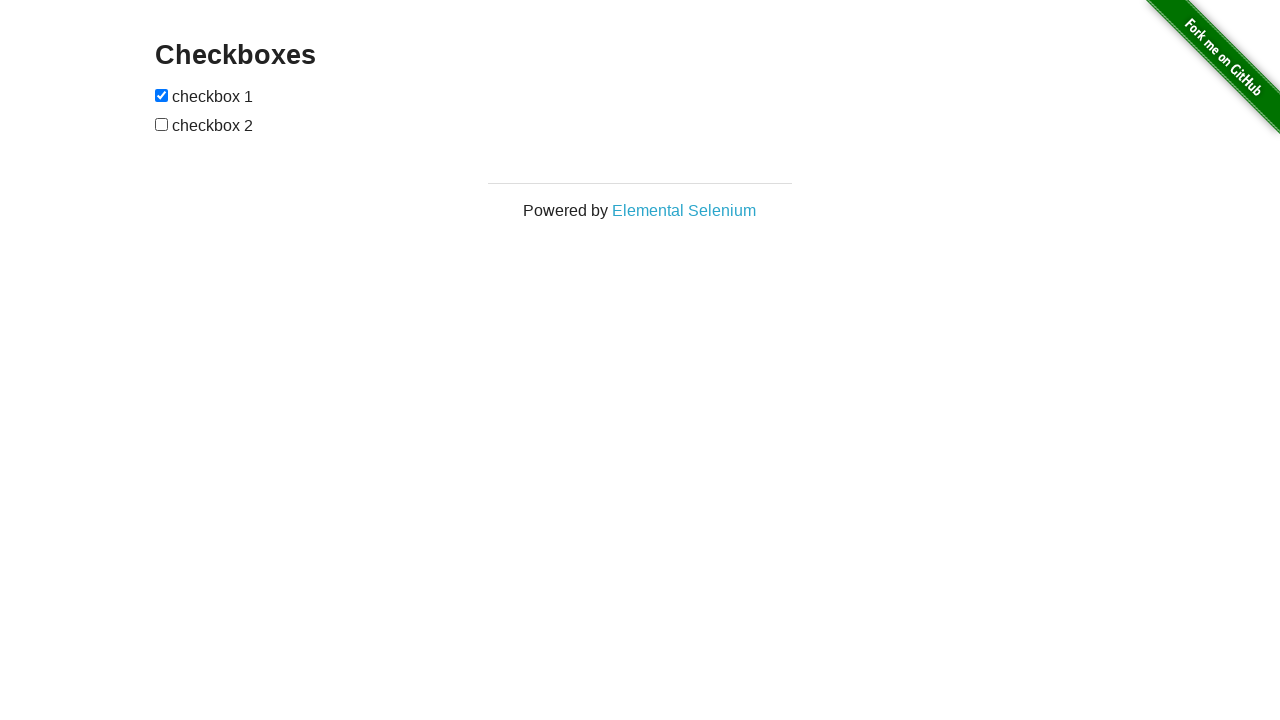

Verified second checkbox is still enabled
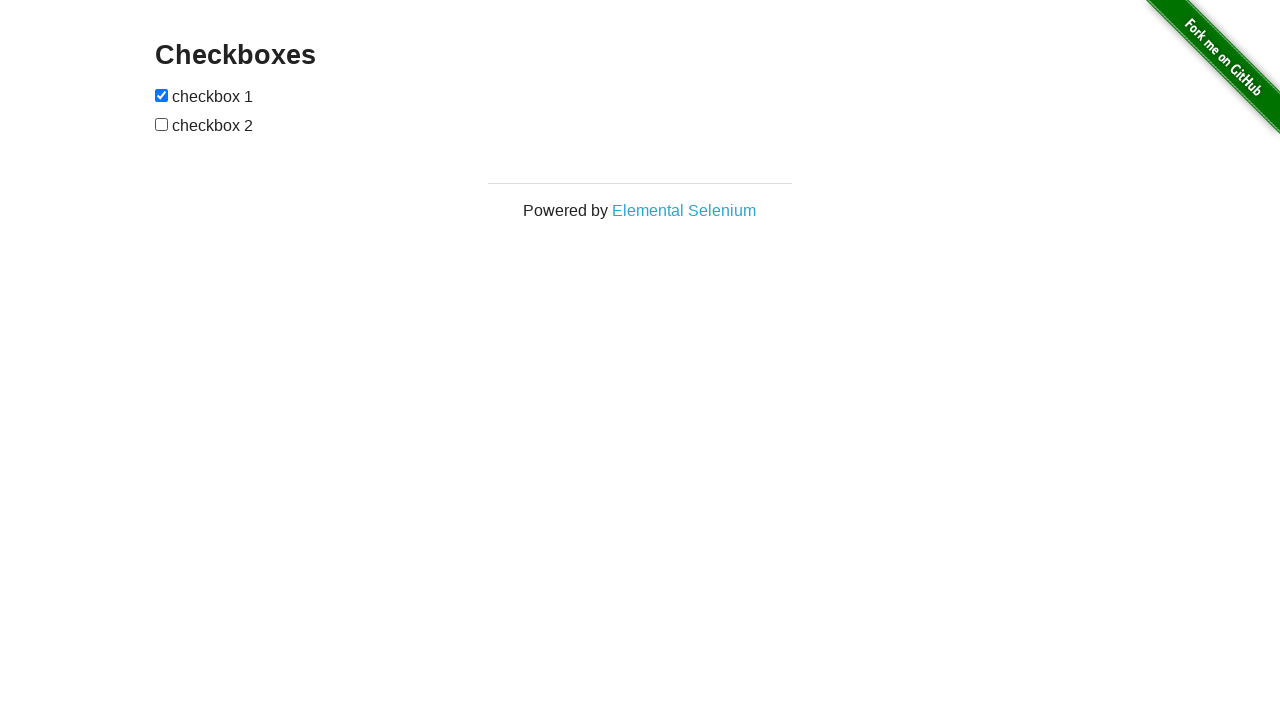

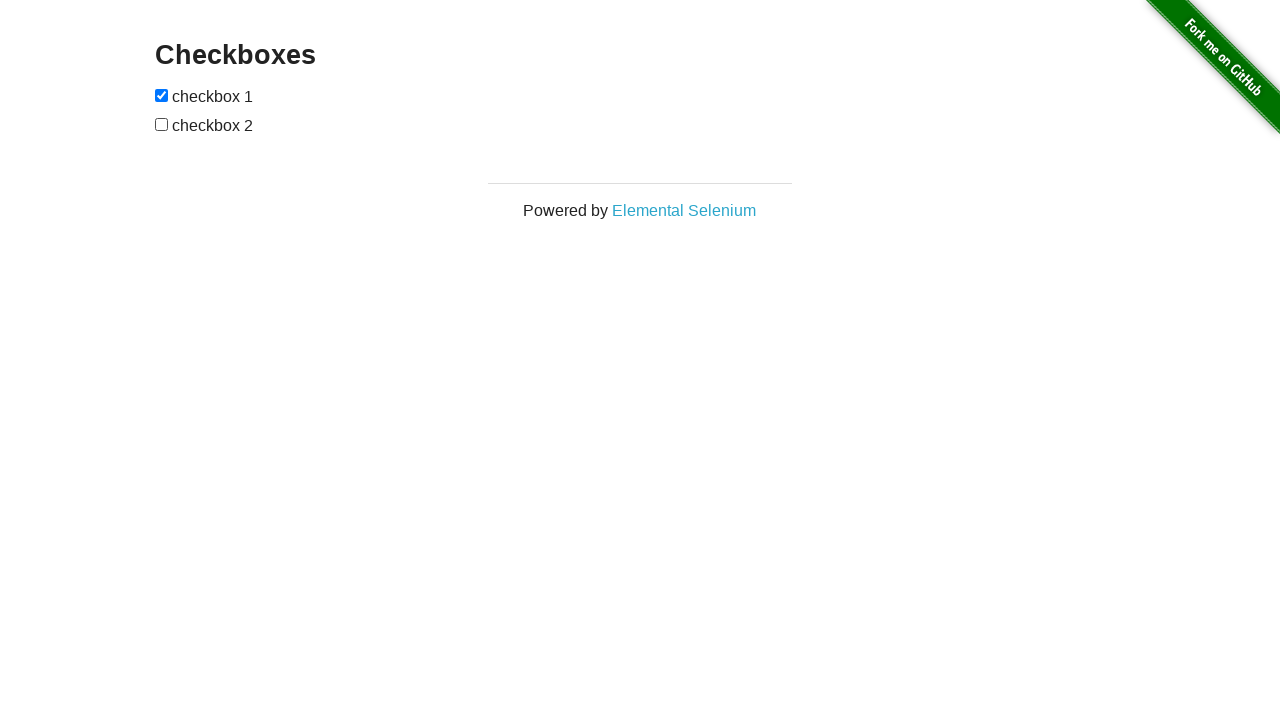